Tests handling frames/iframes by locating a frame and clicking a link within it

Starting URL: https://docs.oracle.com/javase/8/docs/api/

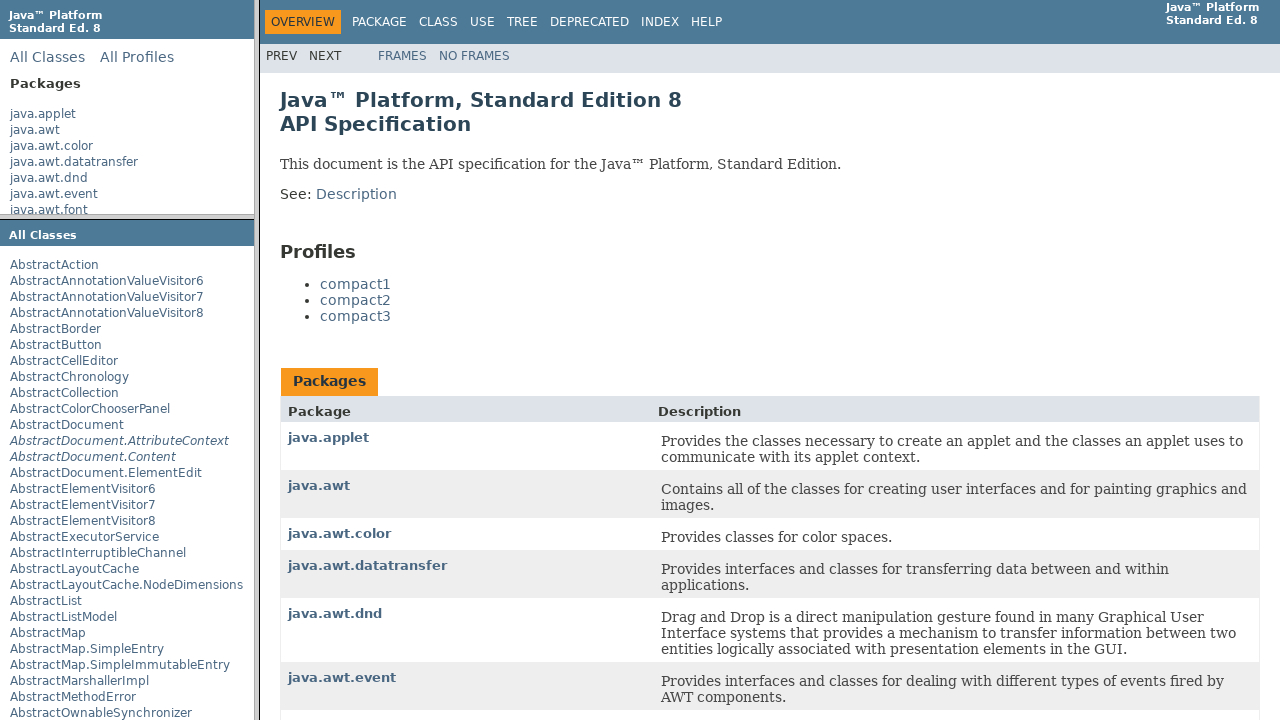

Navigated to Oracle Java 8 API documentation
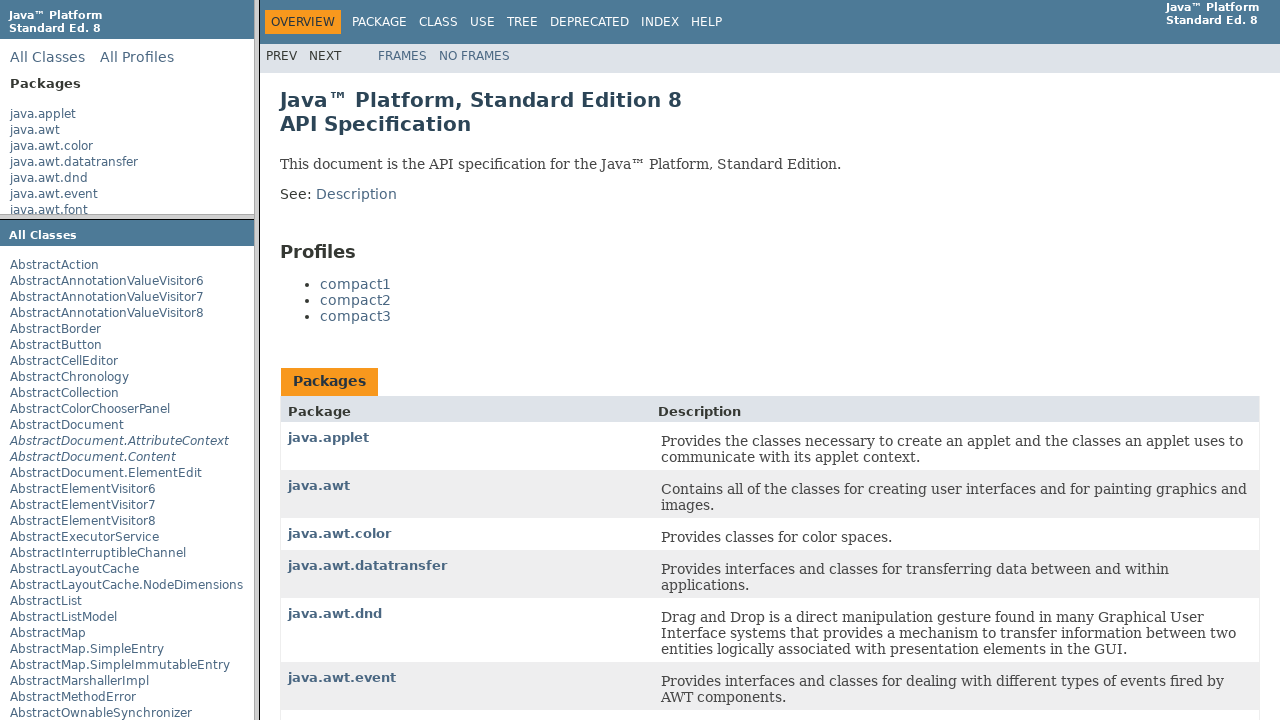

Located frame with name 'packageListFrame'
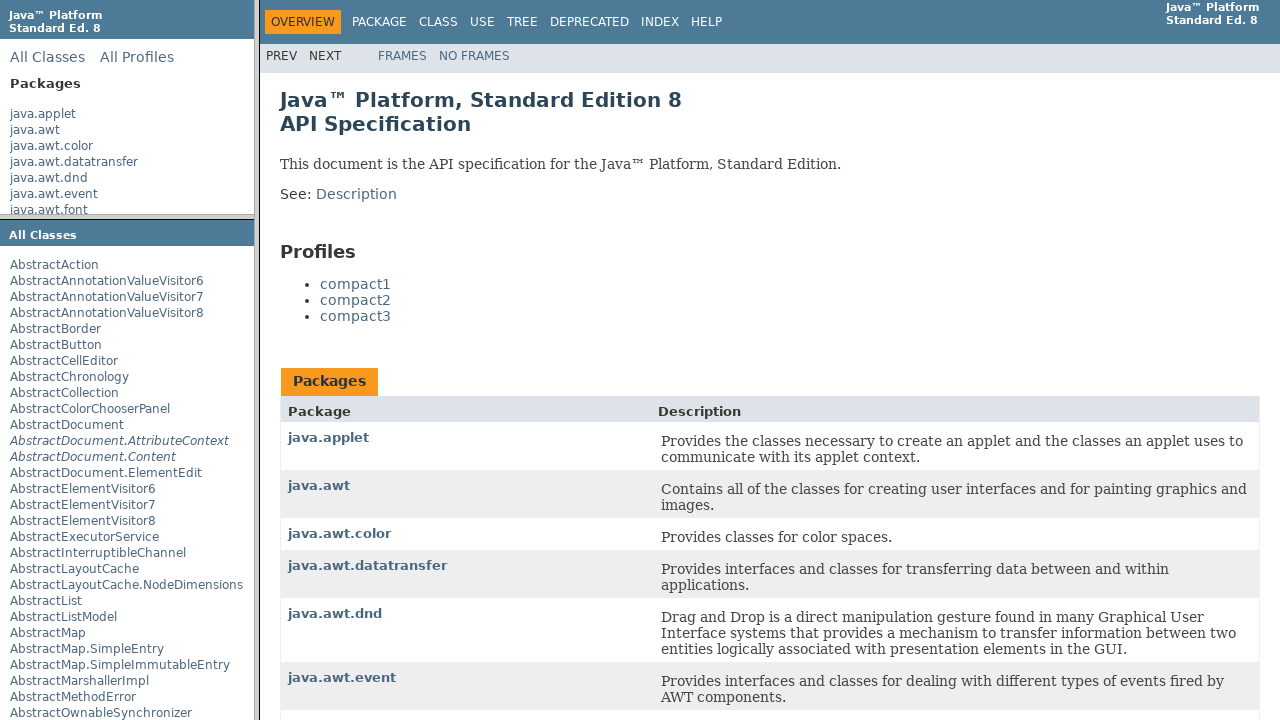

Clicked link to 'java.applet' package within the frame at (43, 114) on frame[name="packageListFrame"] >> internal:control=enter-frame >> xpath=//a[text
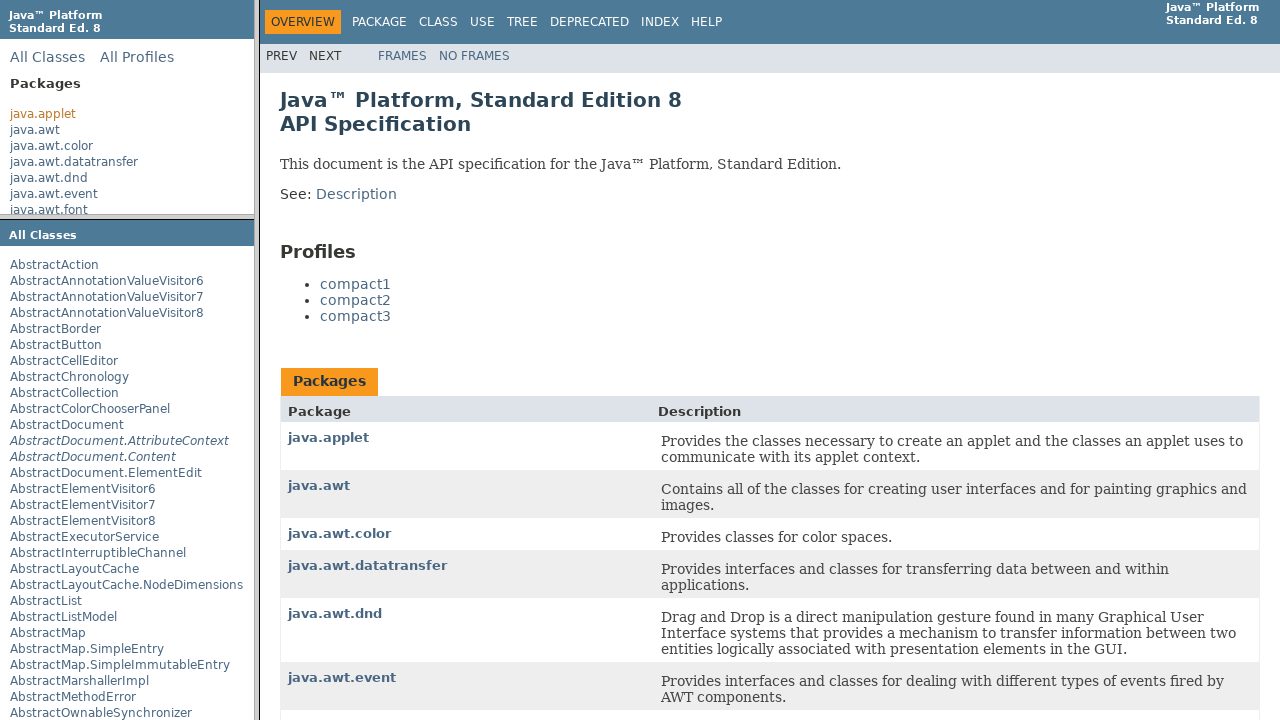

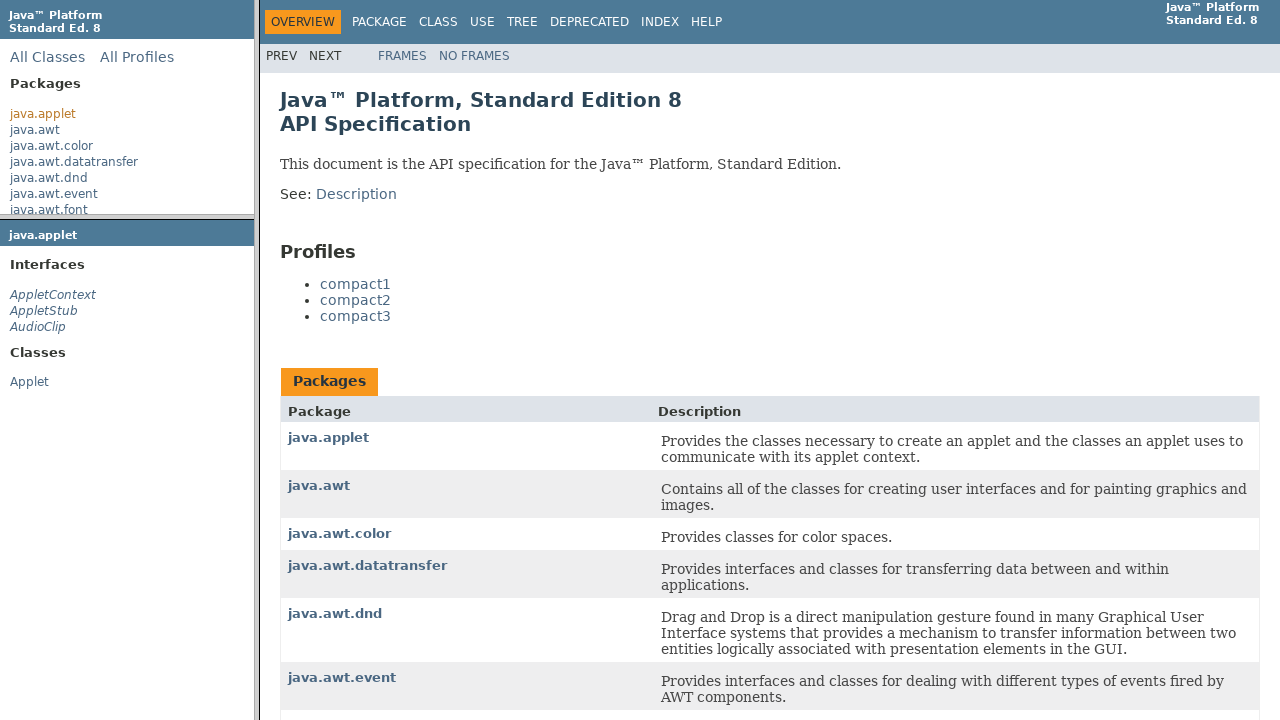